Tests jQuery UI slider functionality by dragging the slider handle horizontally

Starting URL: https://jqueryui.com/slider/

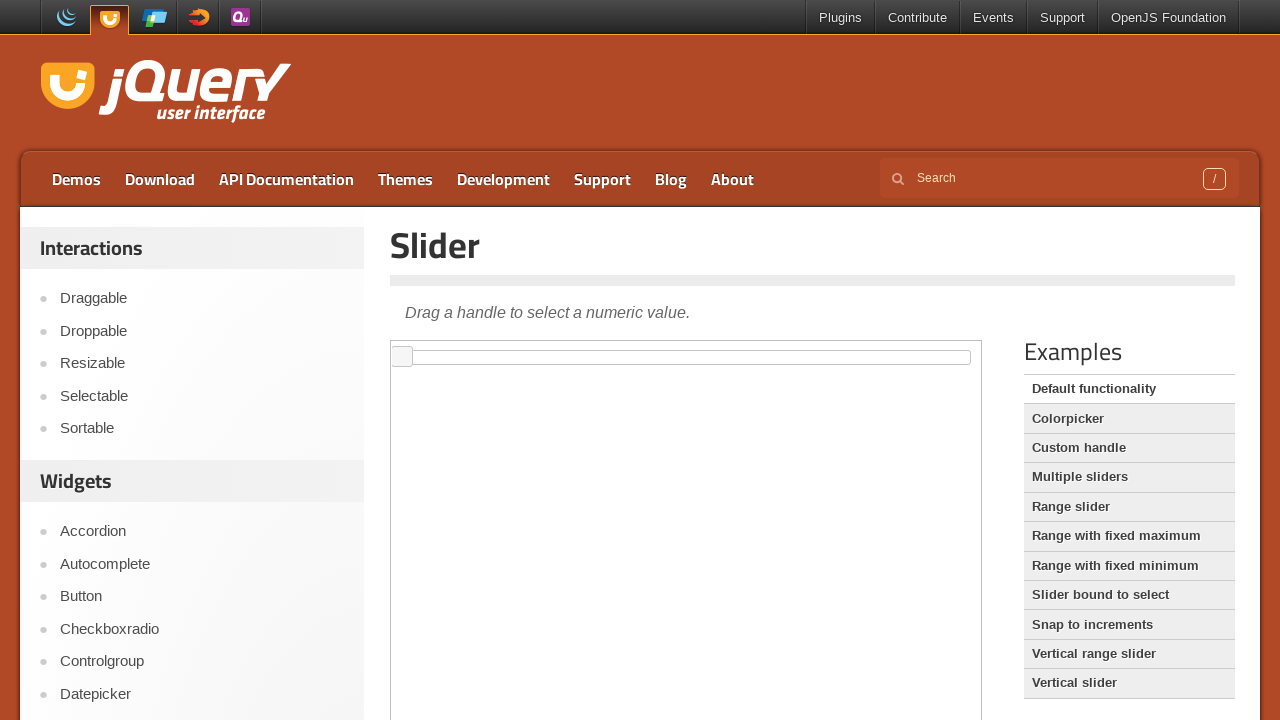

Located the iframe containing the jQuery UI slider
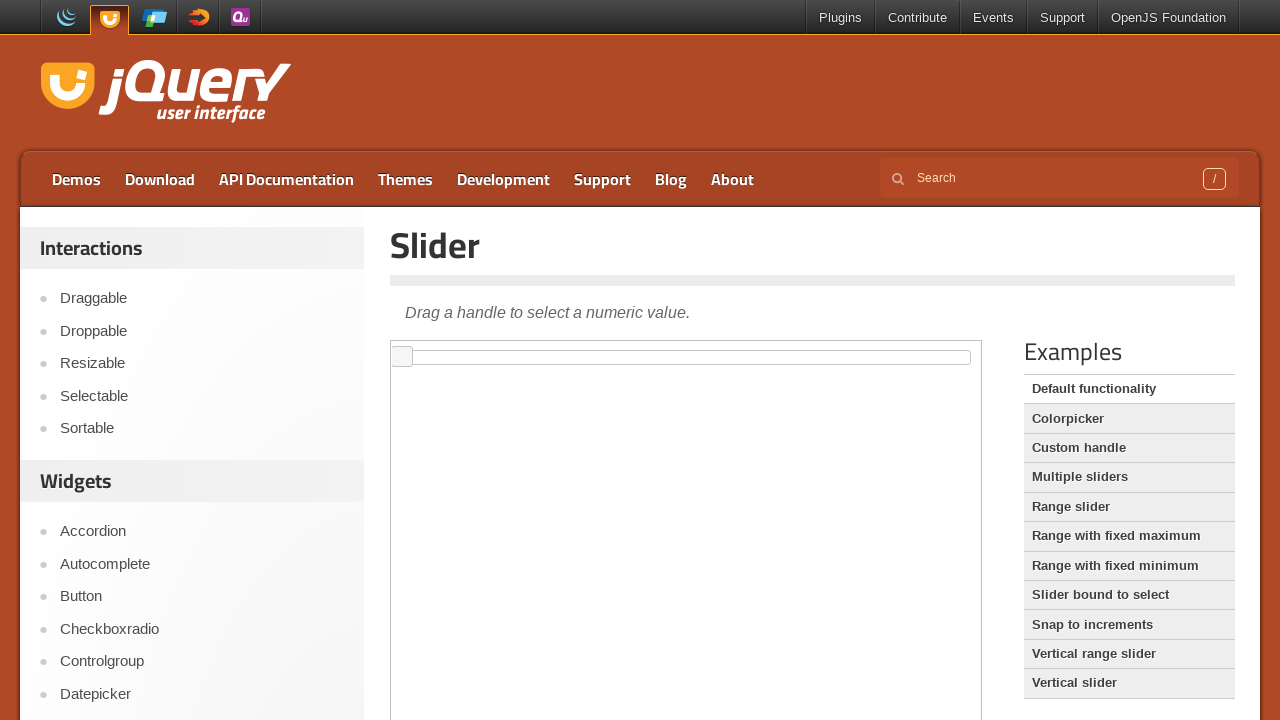

Located the slider handle element
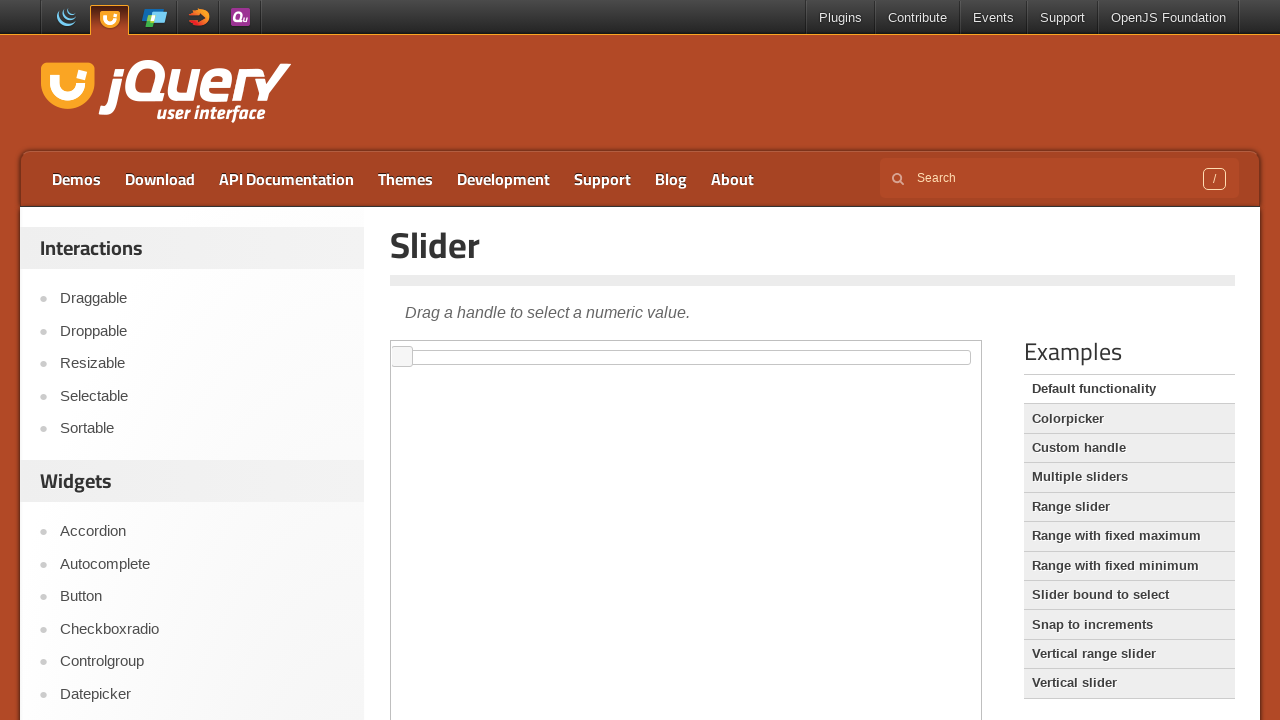

Dragged slider handle 300 pixels to the right at (693, 347)
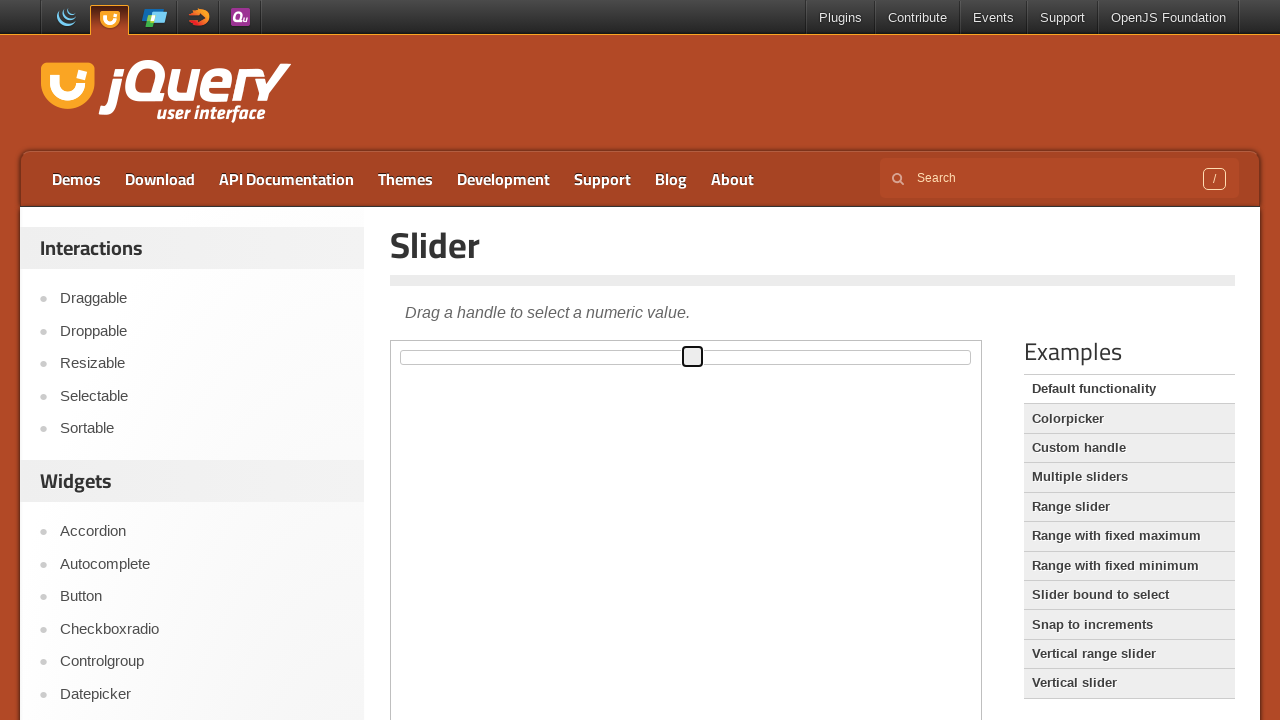

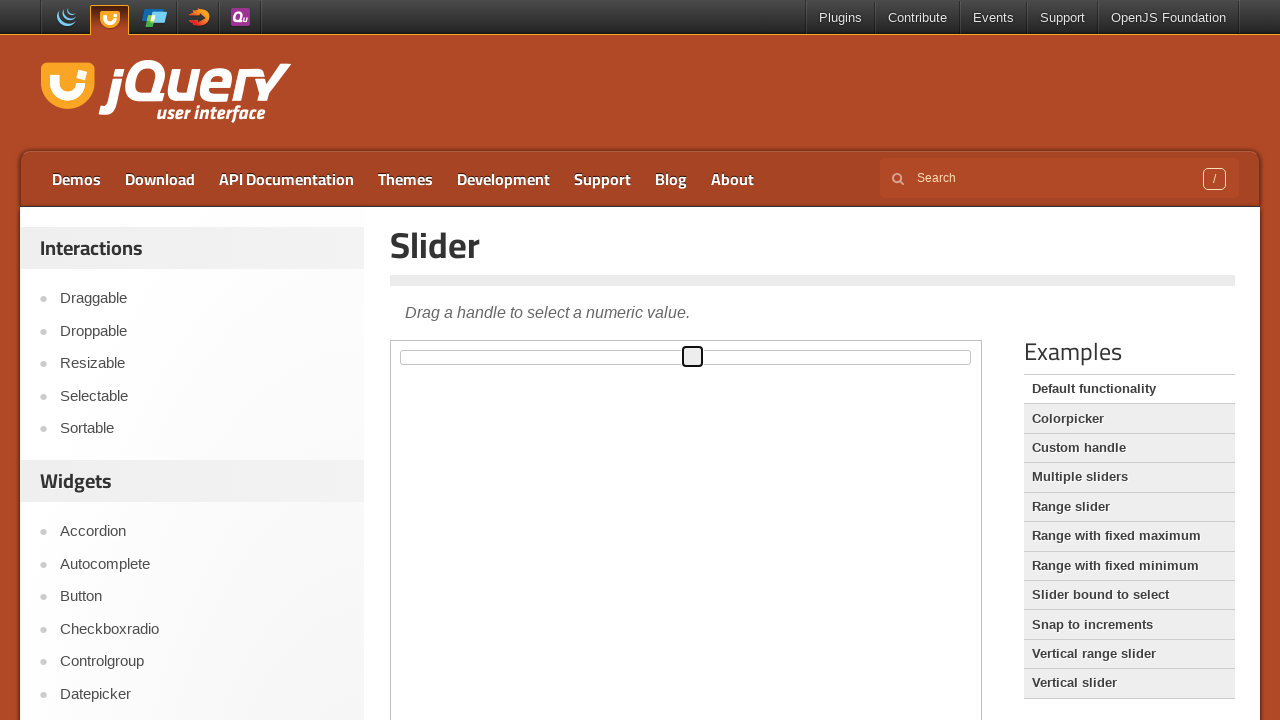